Tests opening a new browser tab/window by clicking a link, switching to the new window to verify its content, then closing it and switching back to the original window.

Starting URL: http://the-internet.herokuapp.com/windows

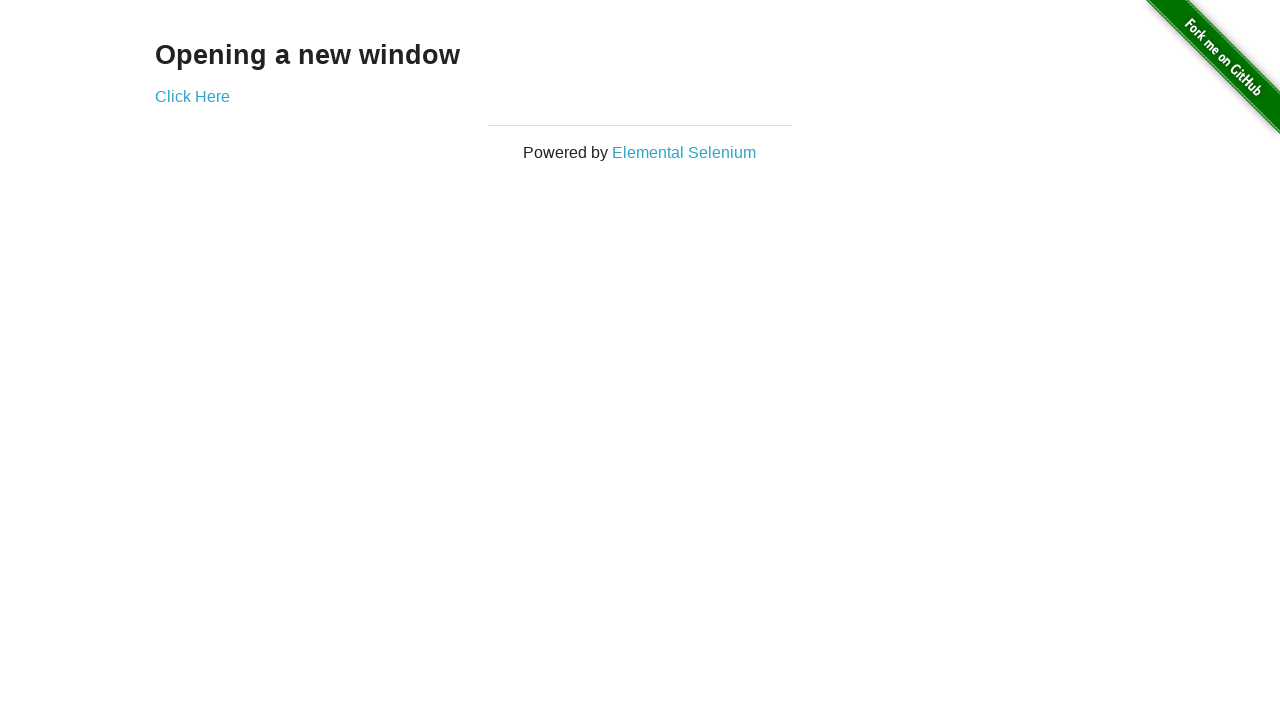

Clicked 'Click Here' link to open new window at (192, 96) on text=Click Here
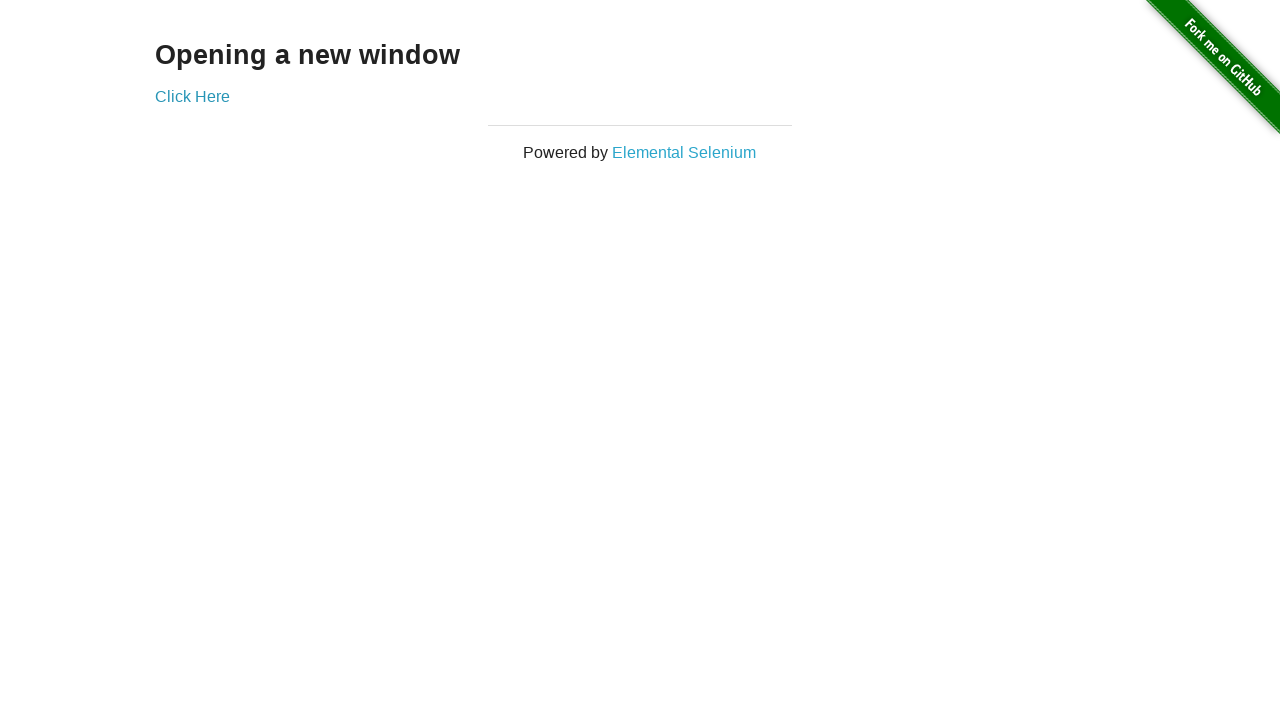

New page object retrieved
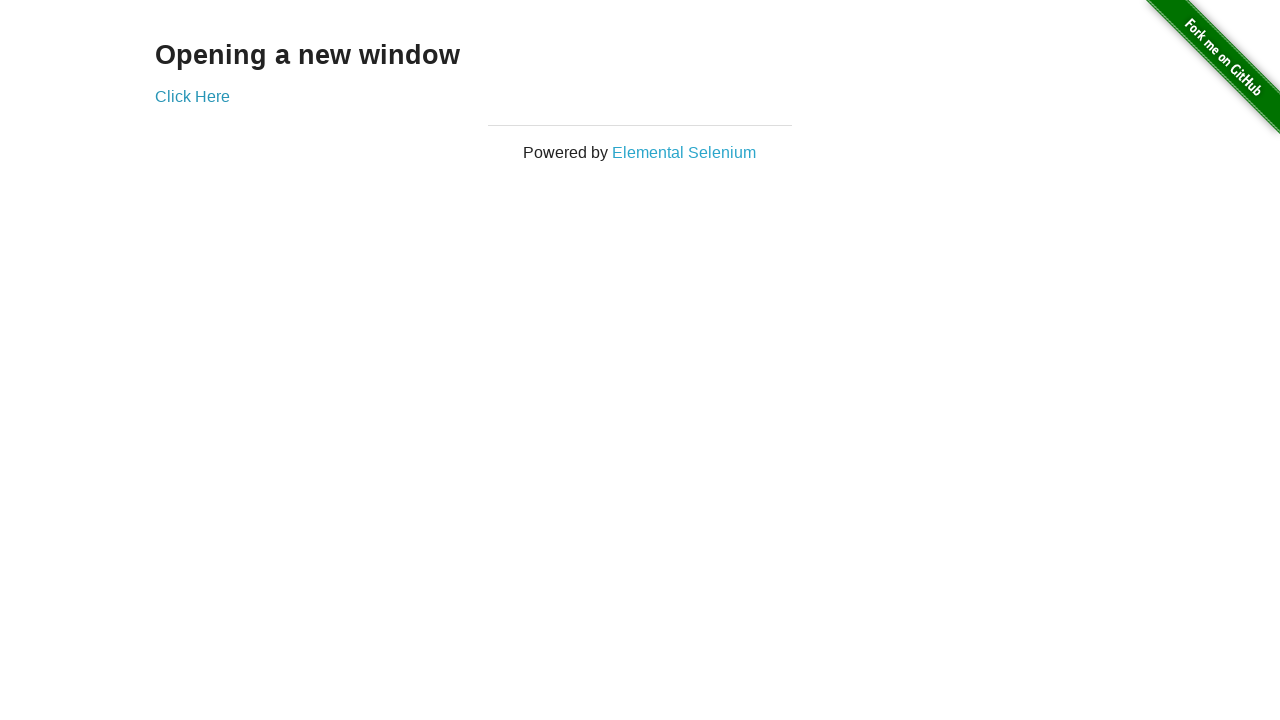

New page finished loading
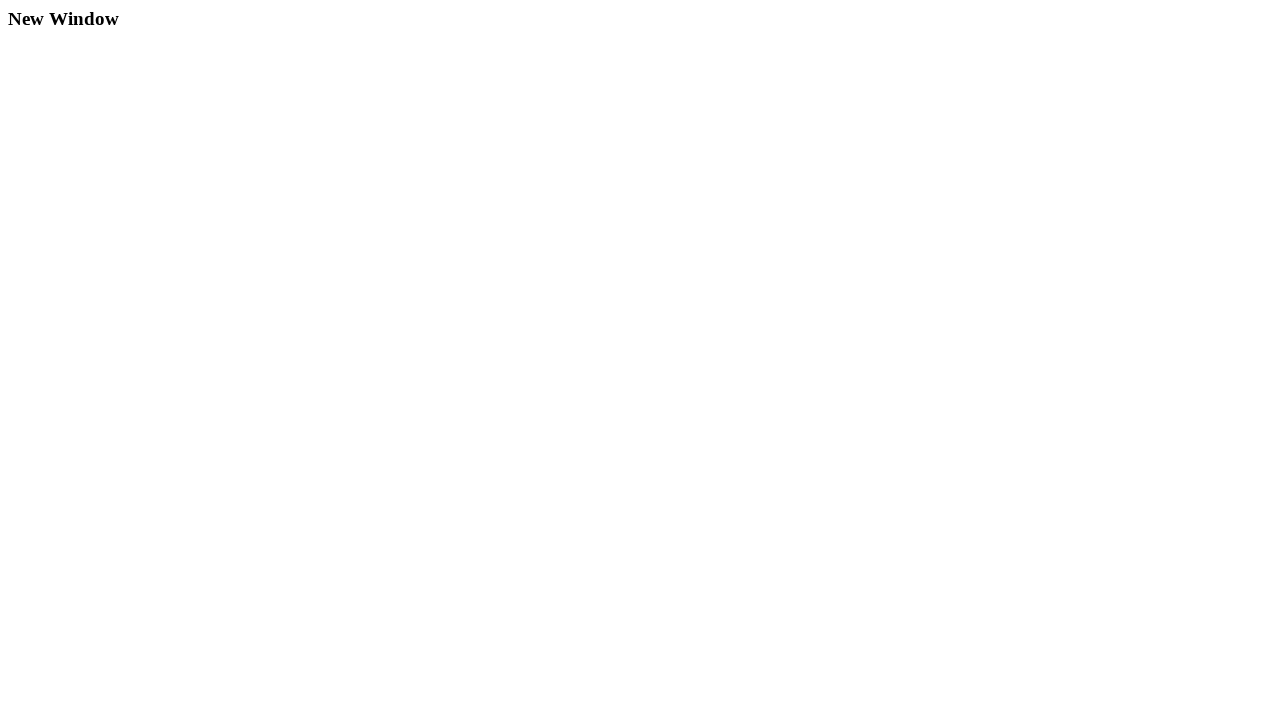

Verified new page heading is 'New Window'
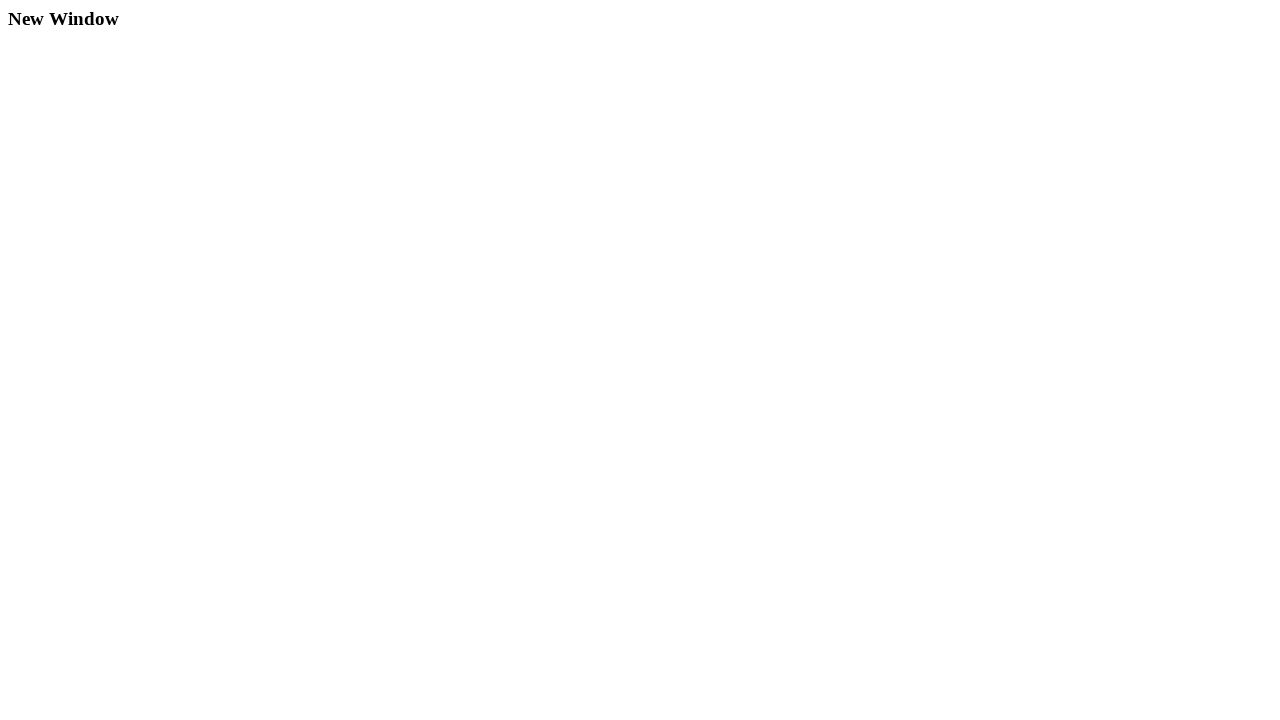

Closed new tab/window
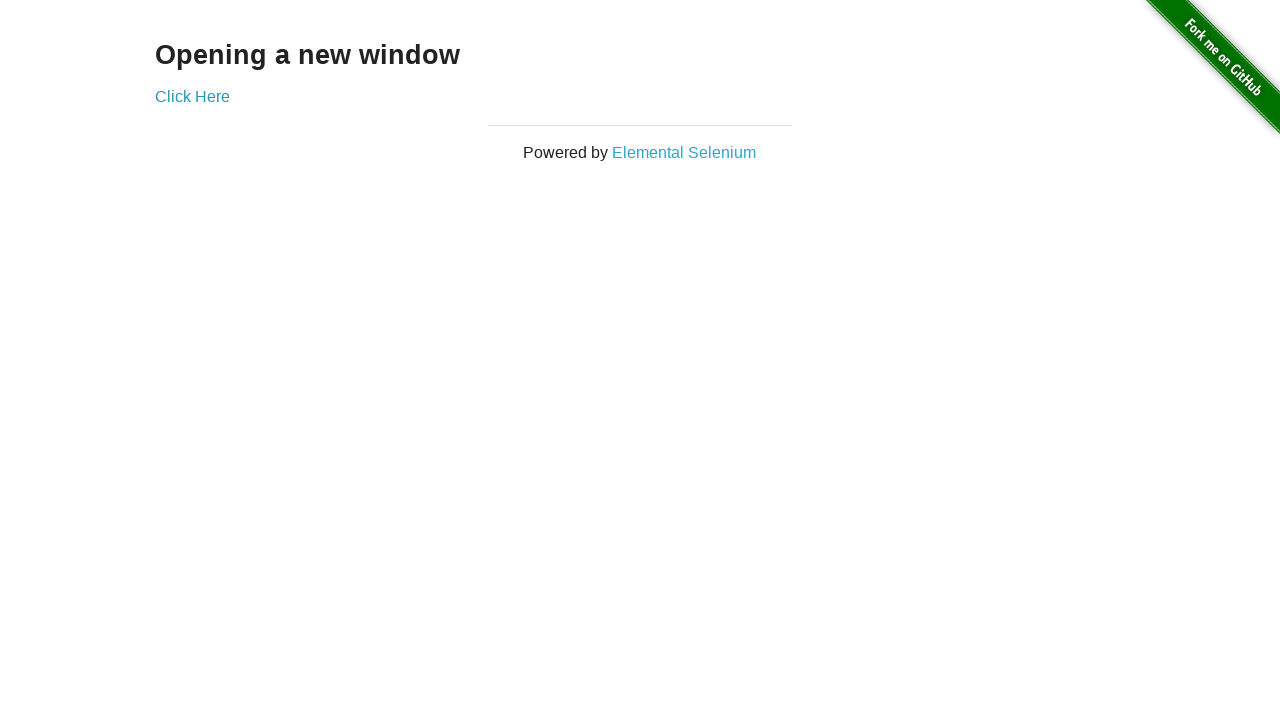

Verified 'Click Here' link is still visible on original page
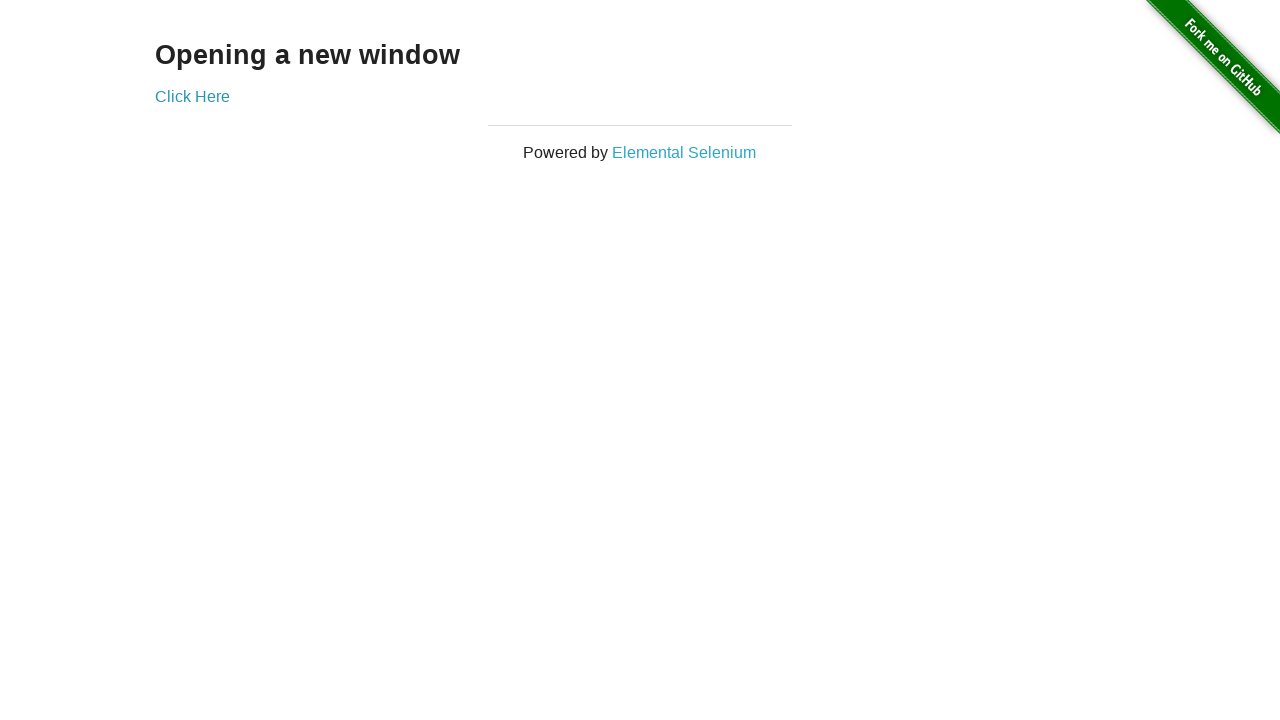

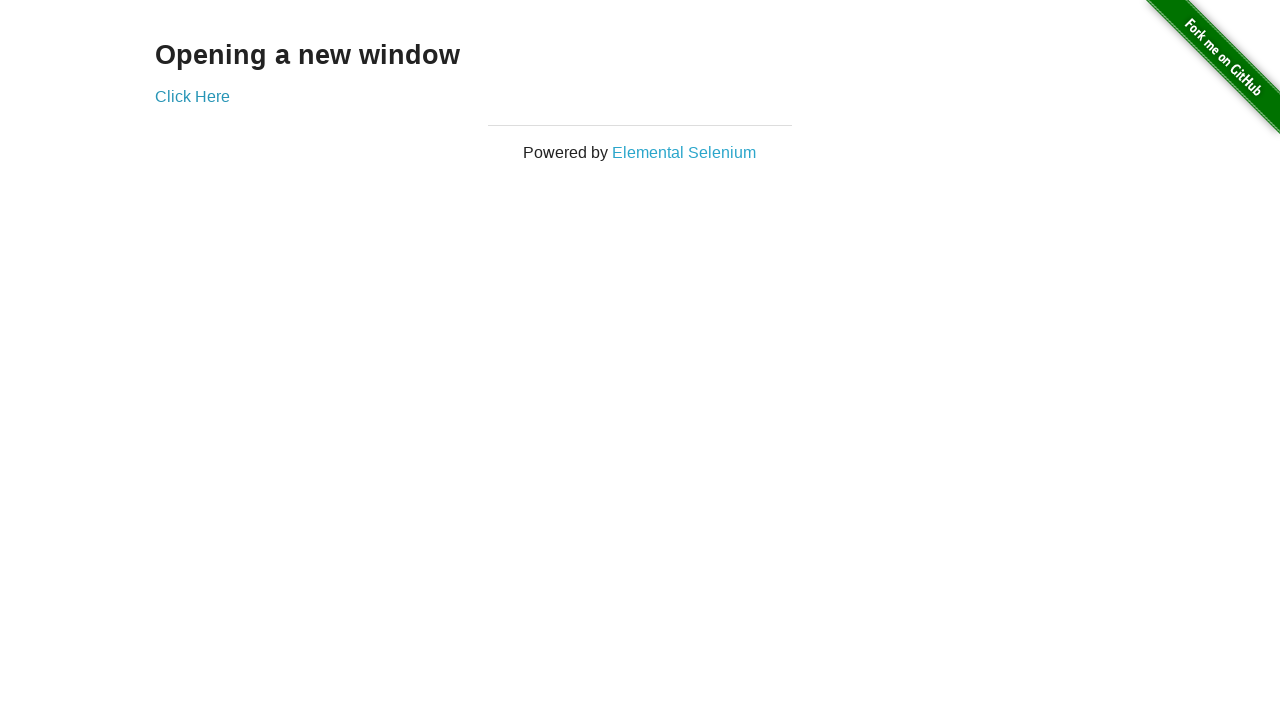